Tests valid form submission on a practice automation form by filling all fields including personal info, date of birth, subjects, hobbies, address, and state/city dropdowns, then verifies successful submission modal appears.

Starting URL: https://demoqa.com/automation-practice-form

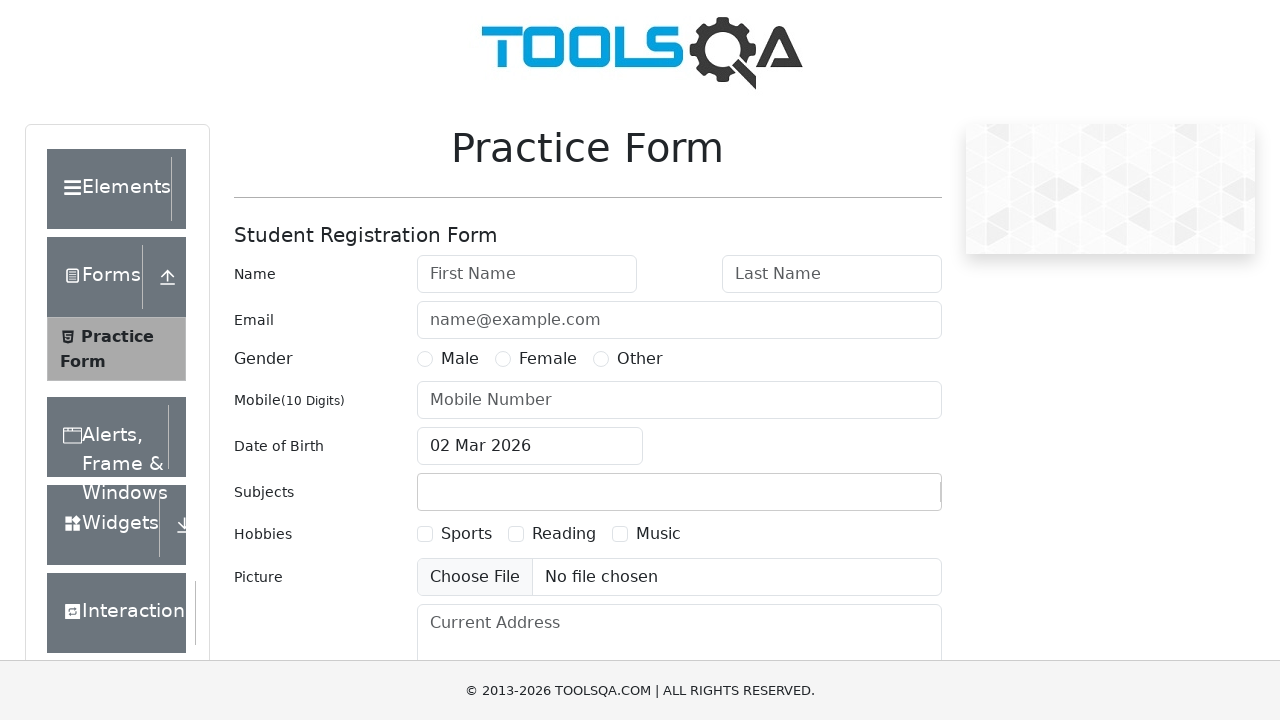

Filled first name field with 'John' on #firstName
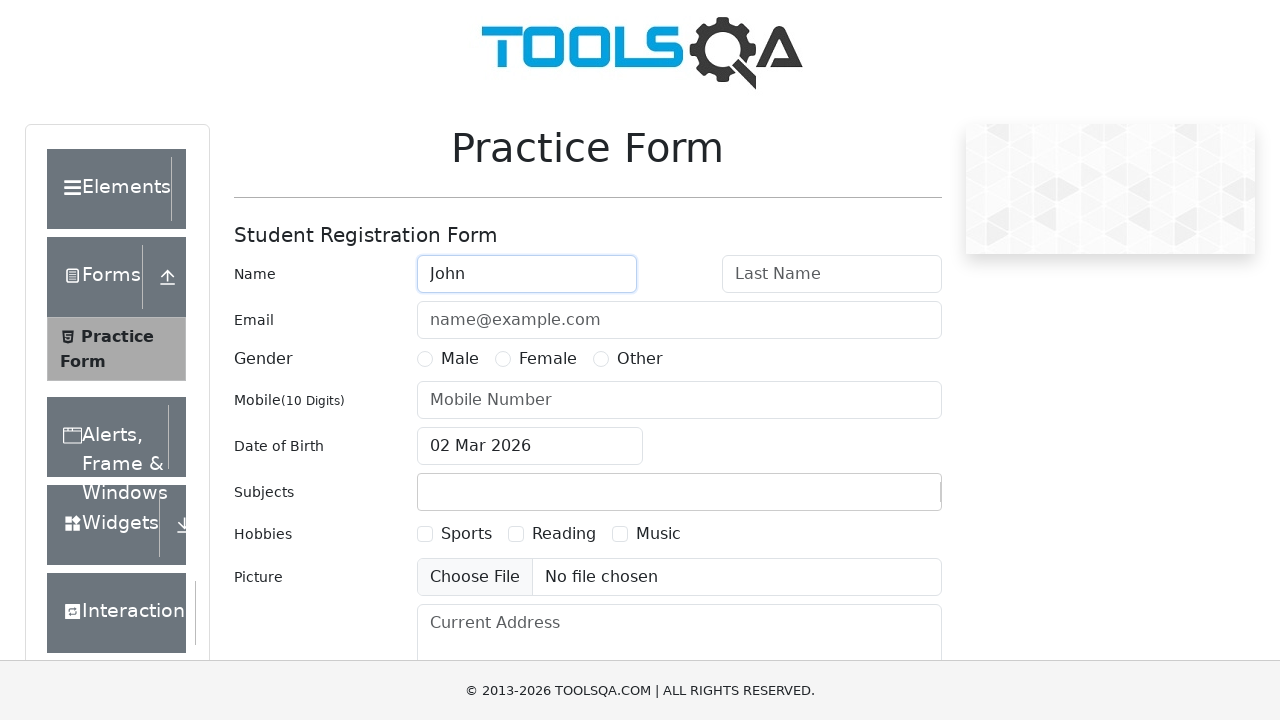

Filled last name field with 'Doe' on #lastName
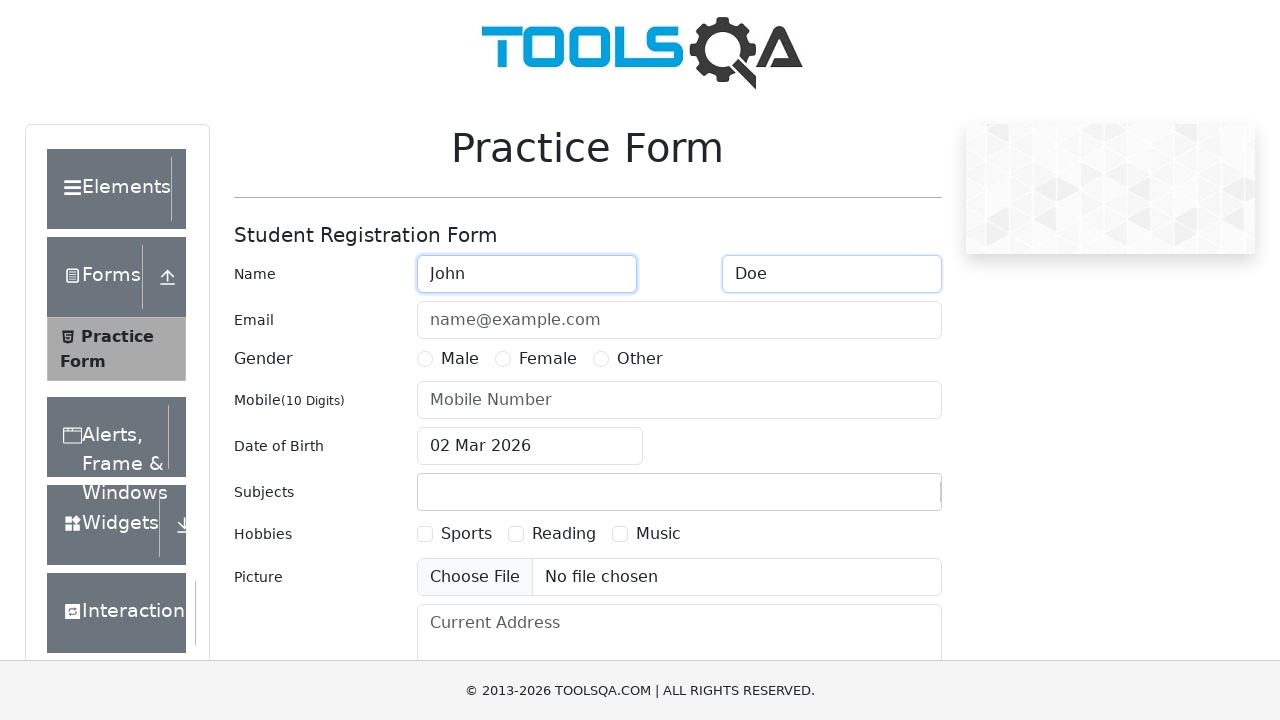

Filled email field with 'john.doe@example.com' on #userEmail
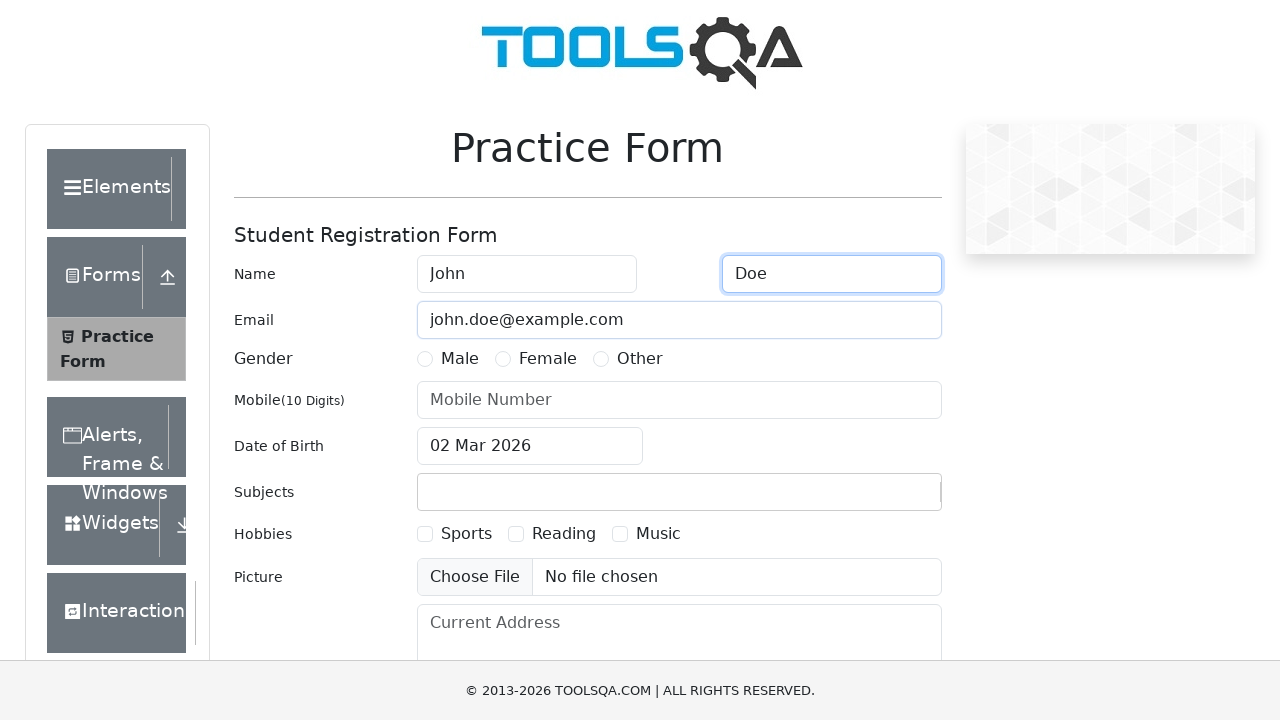

Selected Male gender option at (460, 359) on xpath=//label[contains(text(),'Male')]
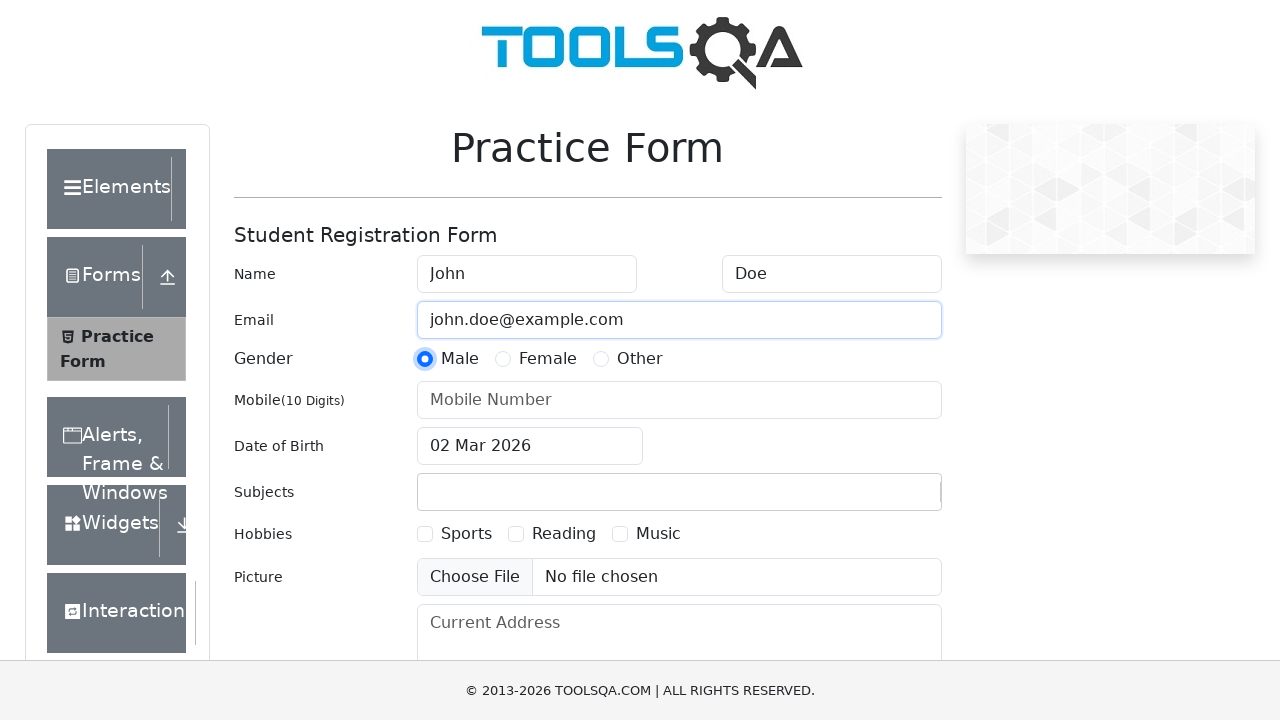

Filled mobile number field with '9876543210' on #userNumber
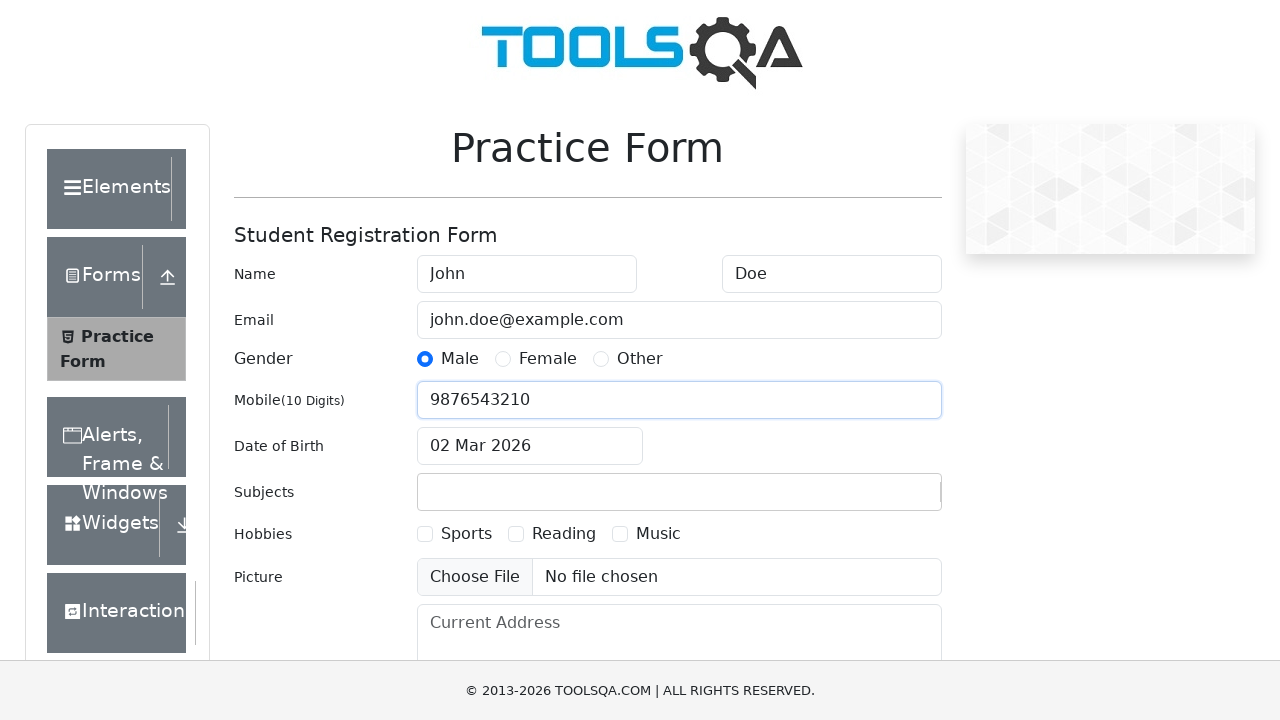

Clicked date of birth field to open datepicker at (530, 446) on #dateOfBirthInput
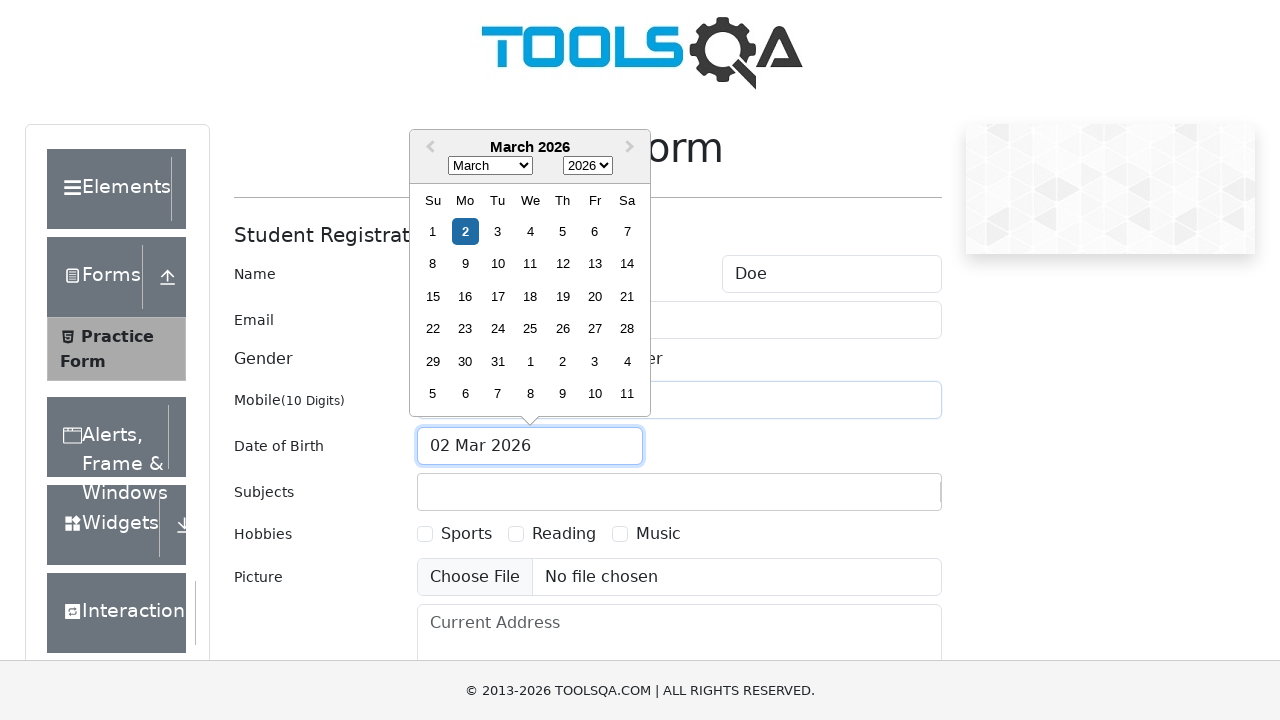

Datepicker year selector loaded
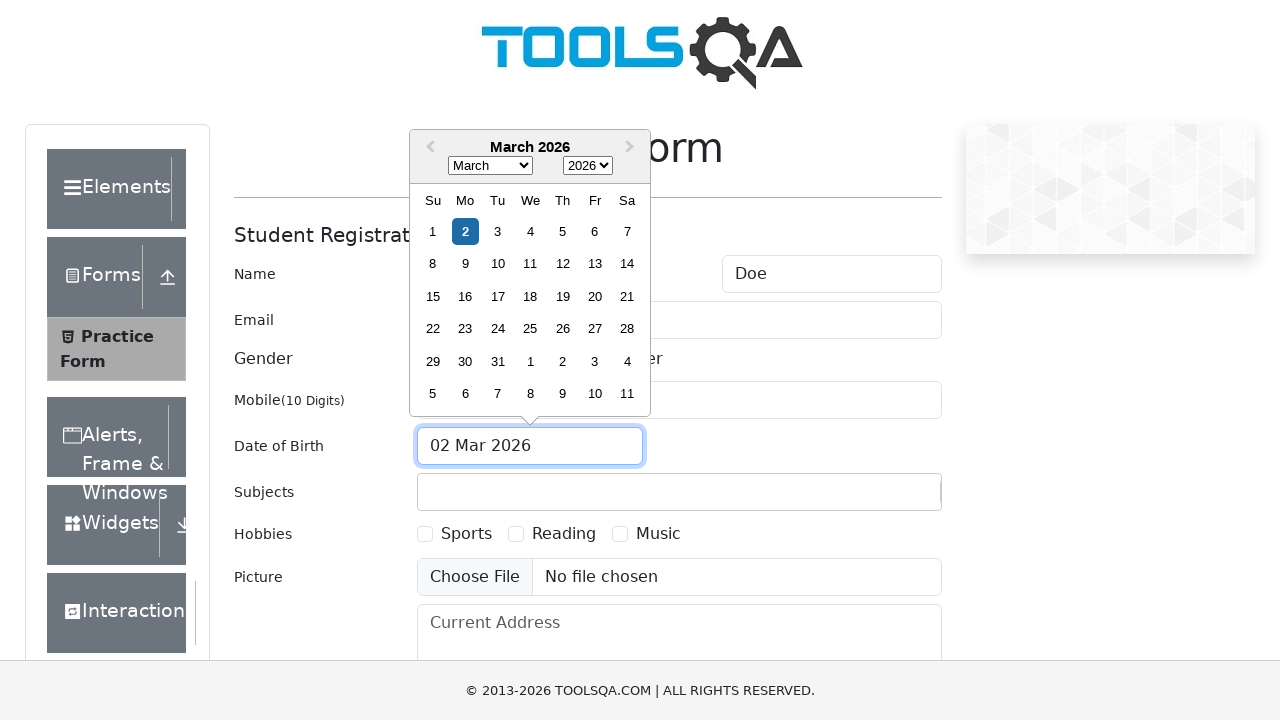

Selected year 1995 from datepicker on .react-datepicker__year-select
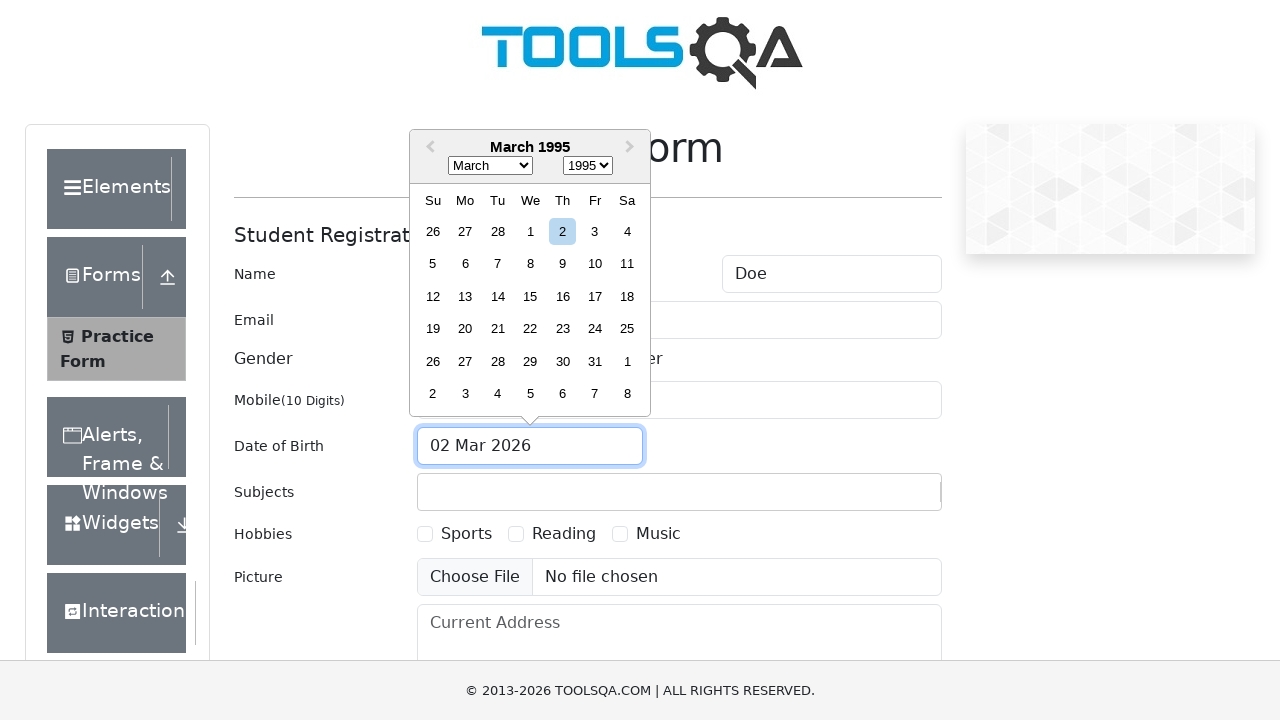

Selected month June (index 5) from datepicker on .react-datepicker__month-select
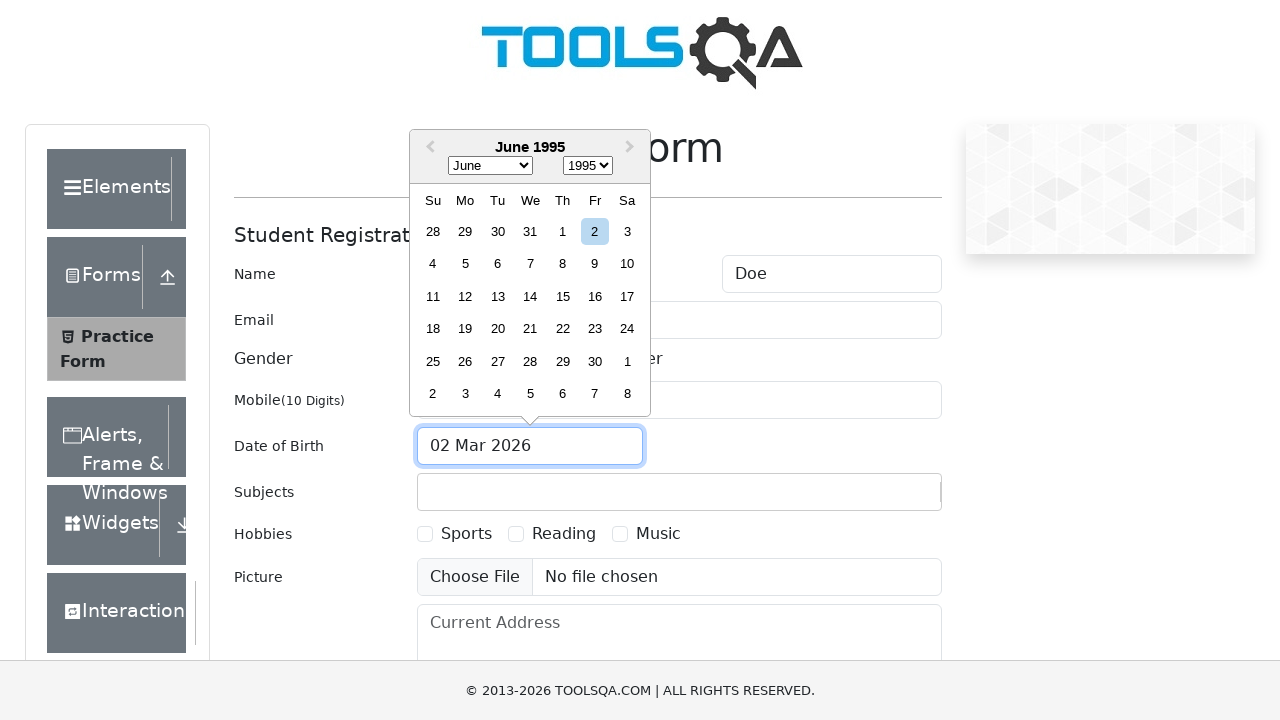

Selected day 20 from datepicker at (498, 329) on xpath=//div[contains(@class,'react-datepicker__day') and text()='20']
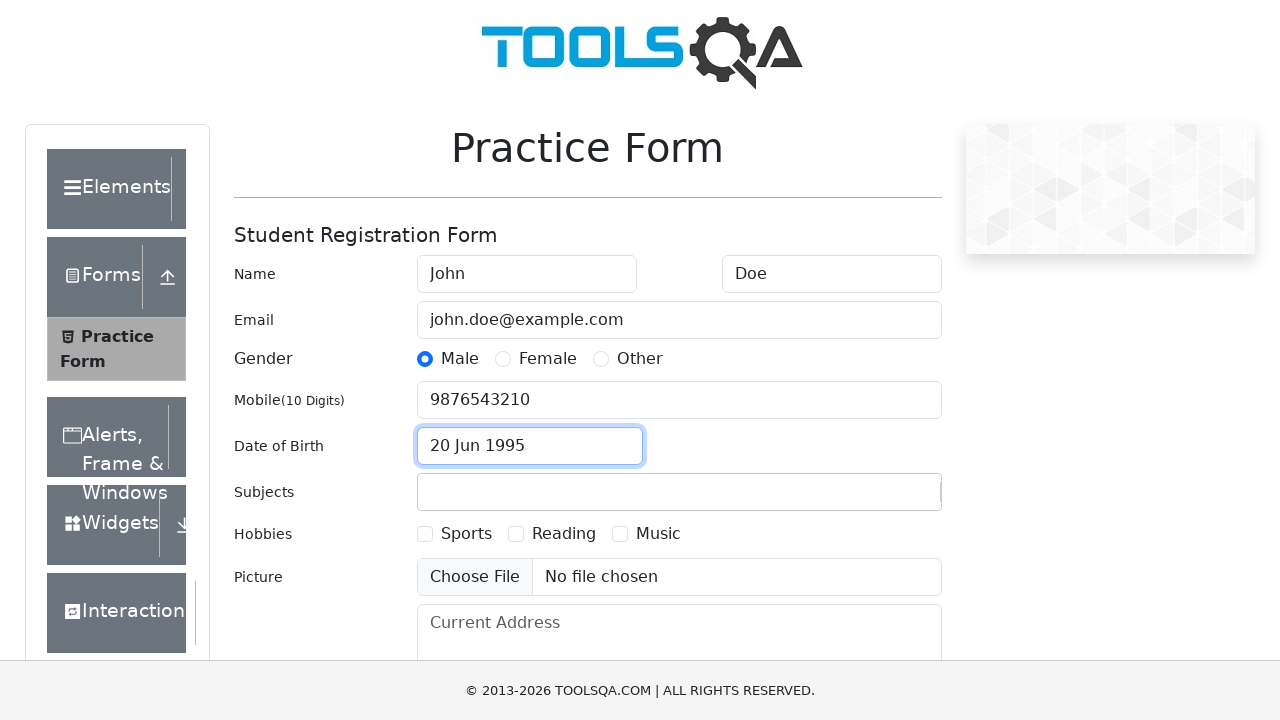

Filled subjects field with 'Maths' on #subjectsInput
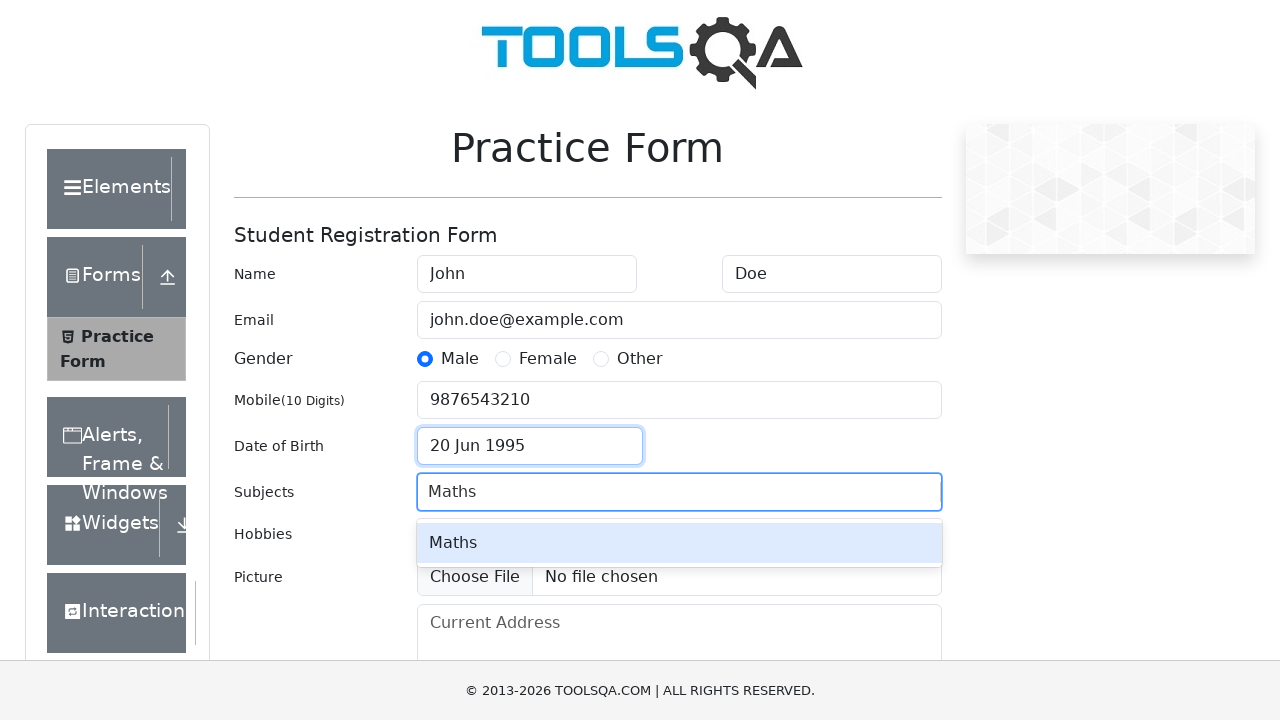

Pressed Enter to confirm subject selection on #subjectsInput
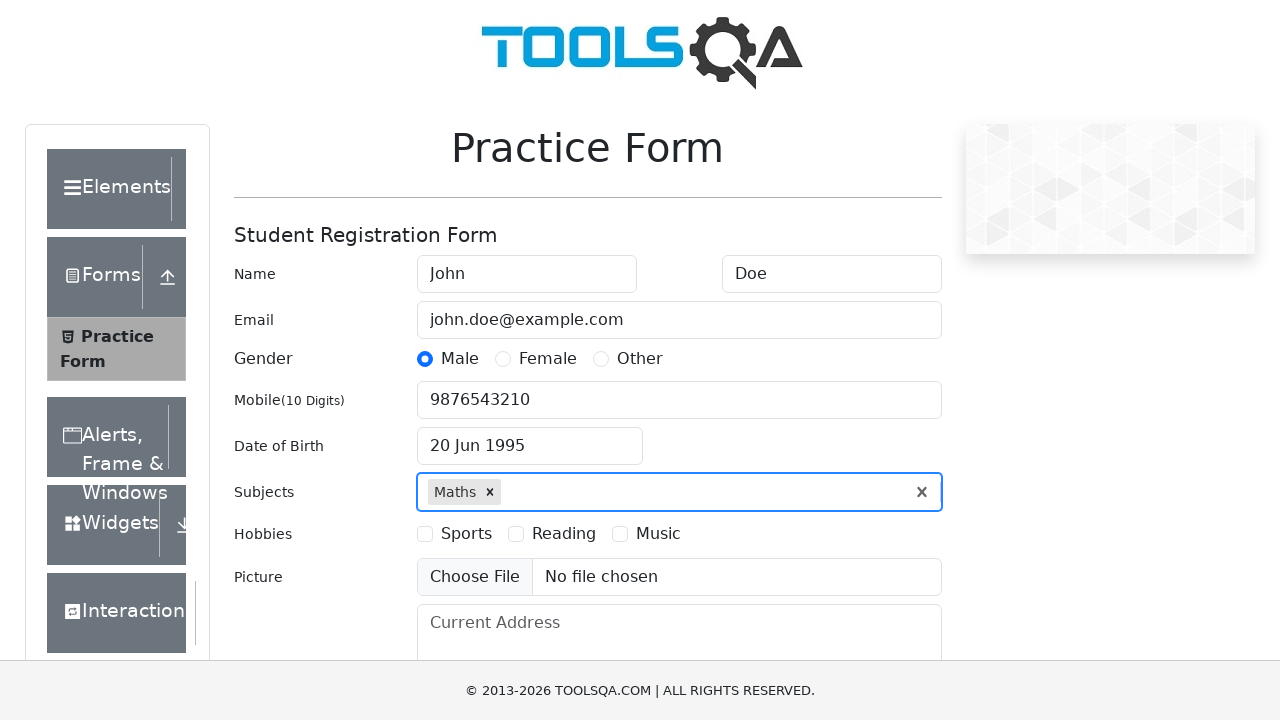

Selected Sports hobby checkbox at (466, 534) on xpath=//label[contains(text(),'Sports')]
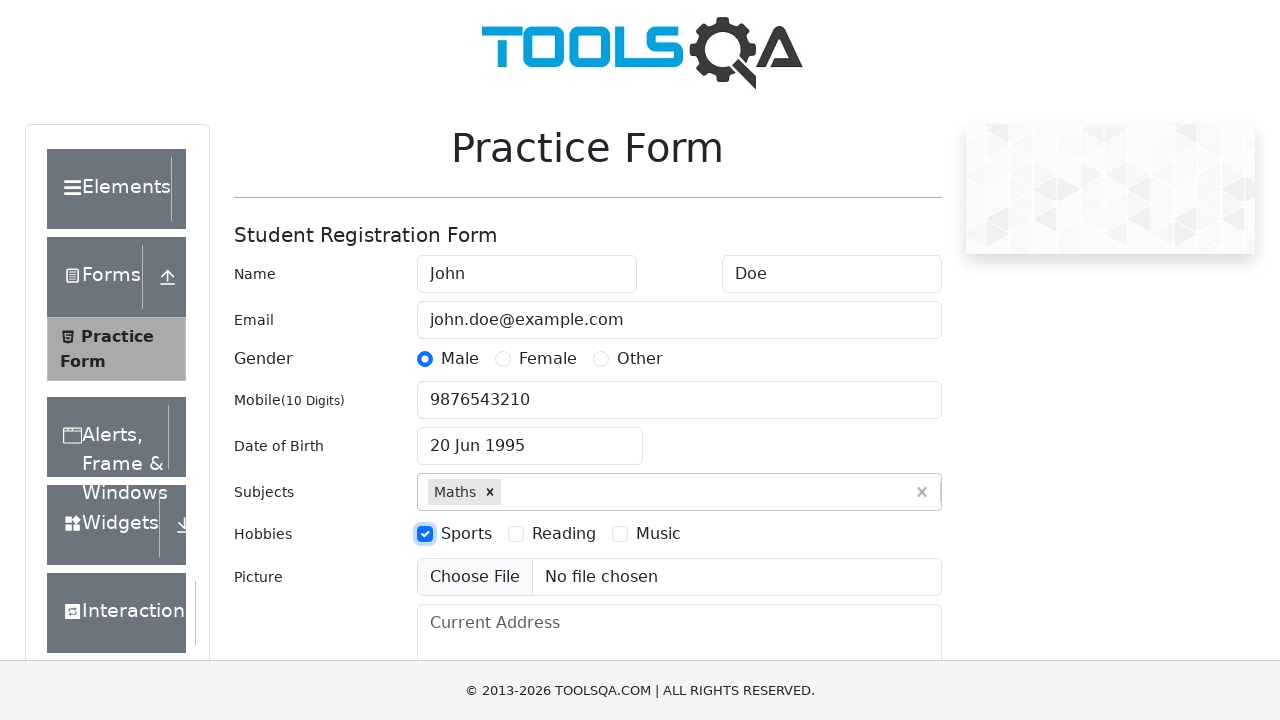

Filled current address field with '123 Test Street' on #currentAddress
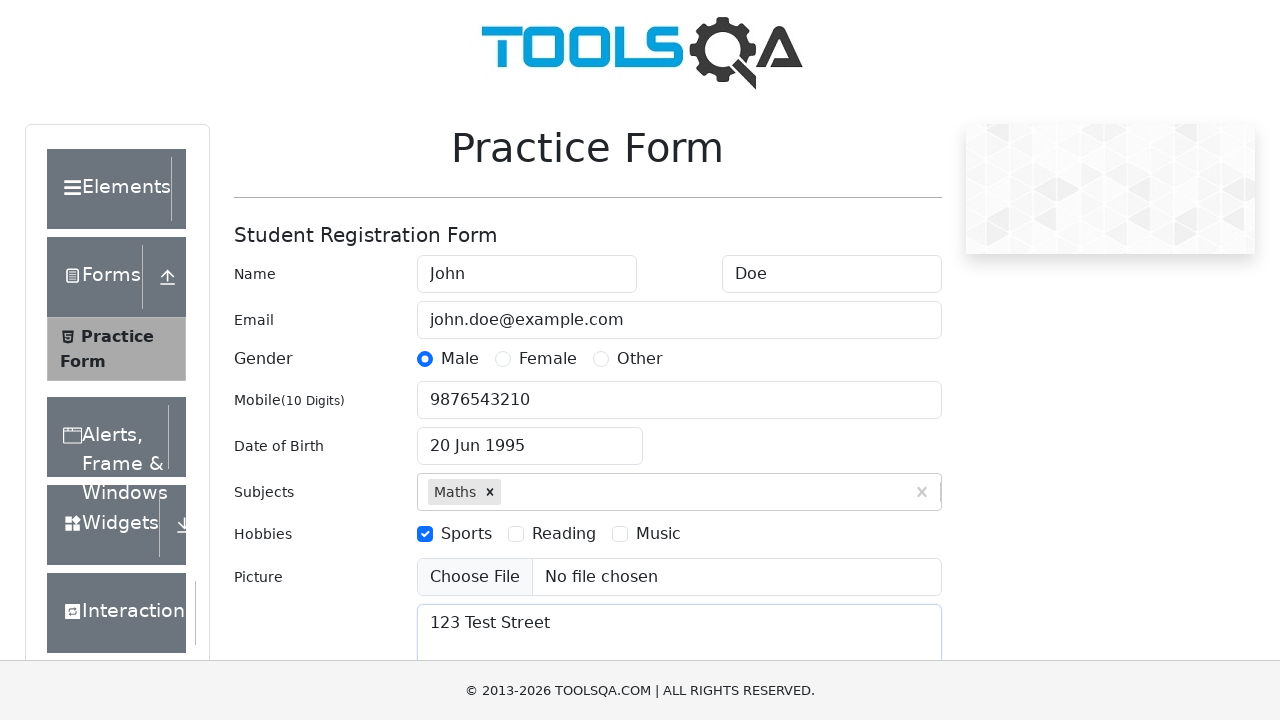

Clicked state dropdown to open selection menu at (527, 437) on #state
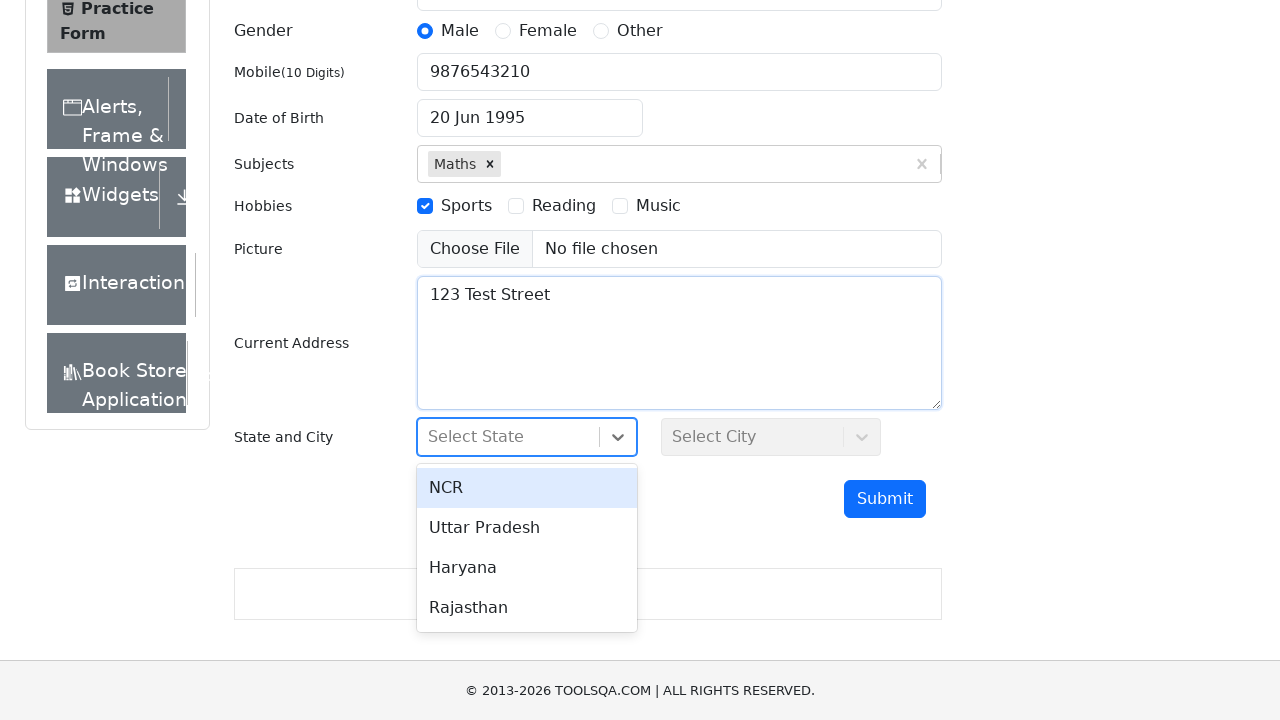

Selected NCR from state dropdown at (527, 488) on xpath=//div[contains(text(),'NCR')]
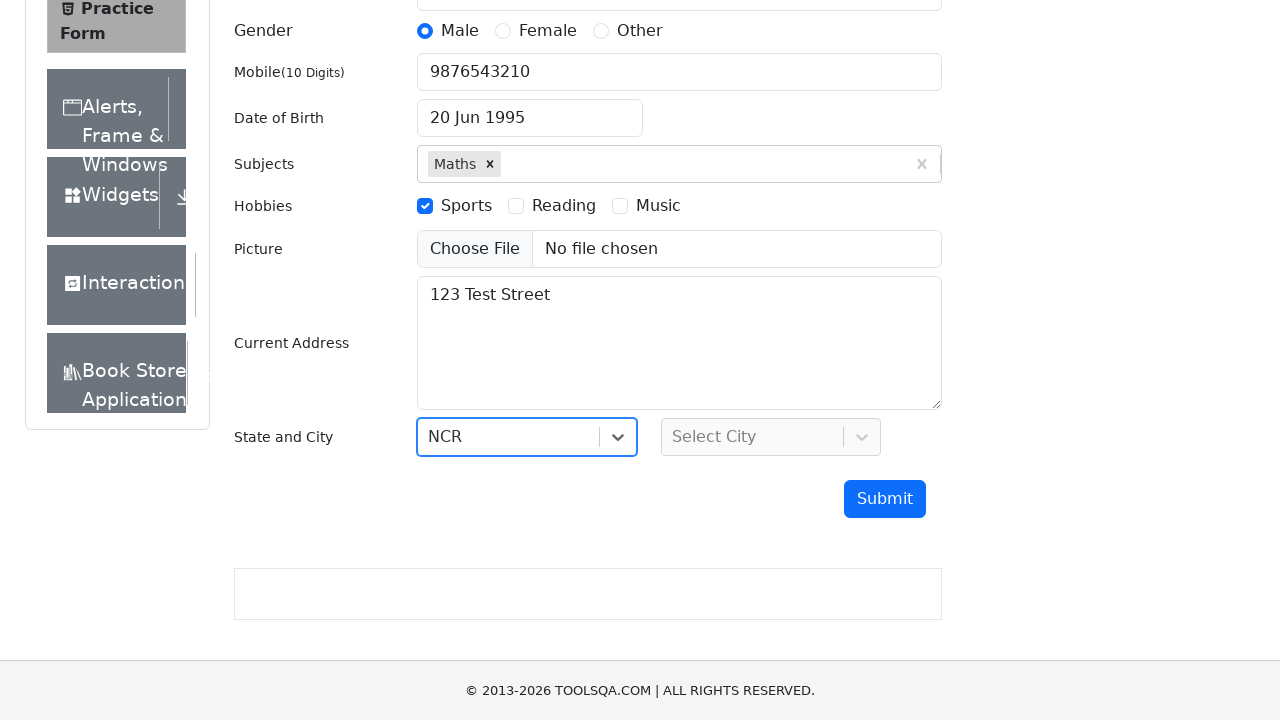

Clicked city dropdown to open selection menu at (771, 437) on #city
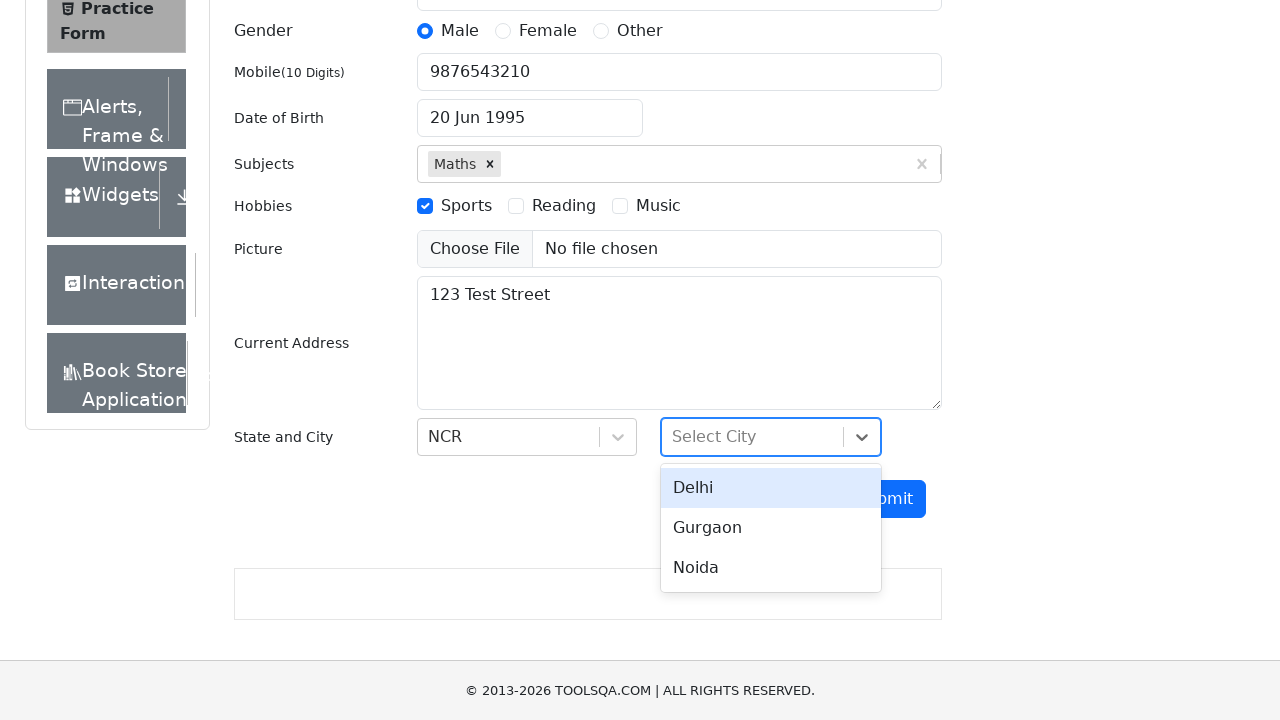

Selected Delhi from city dropdown at (771, 488) on xpath=//div[contains(text(),'Delhi')]
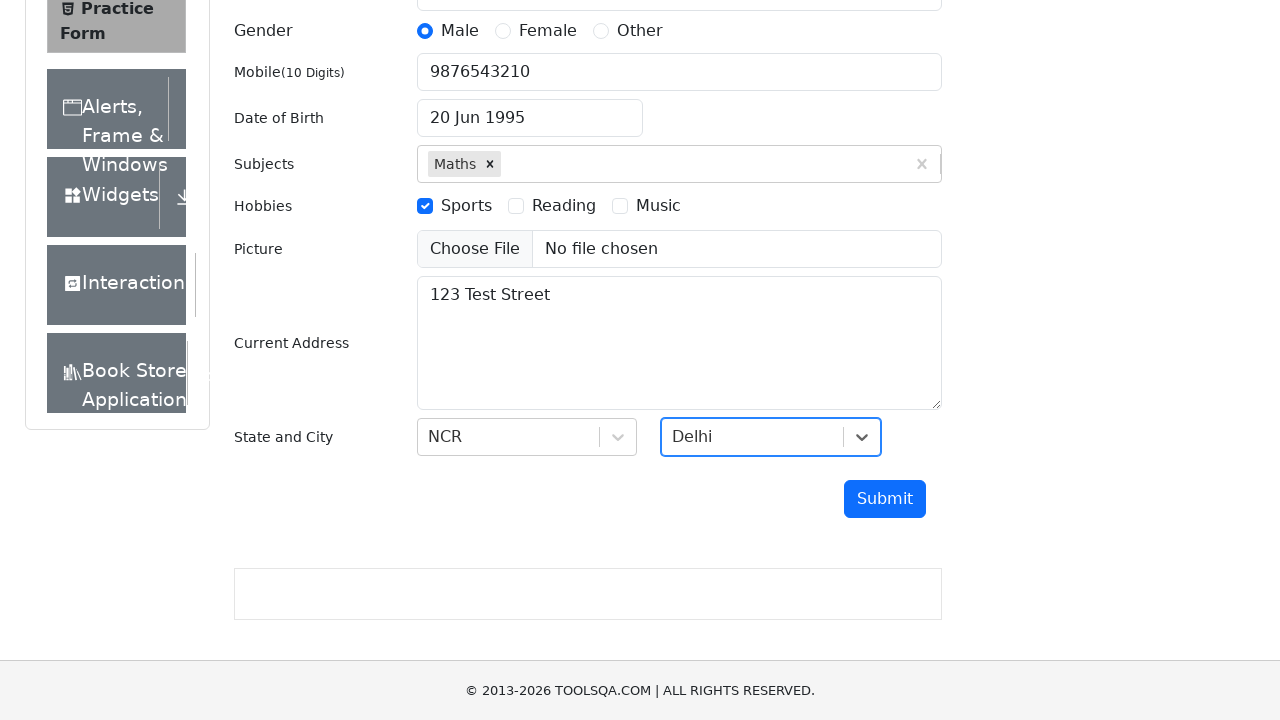

Clicked submit button to submit the form at (885, 499) on #submit
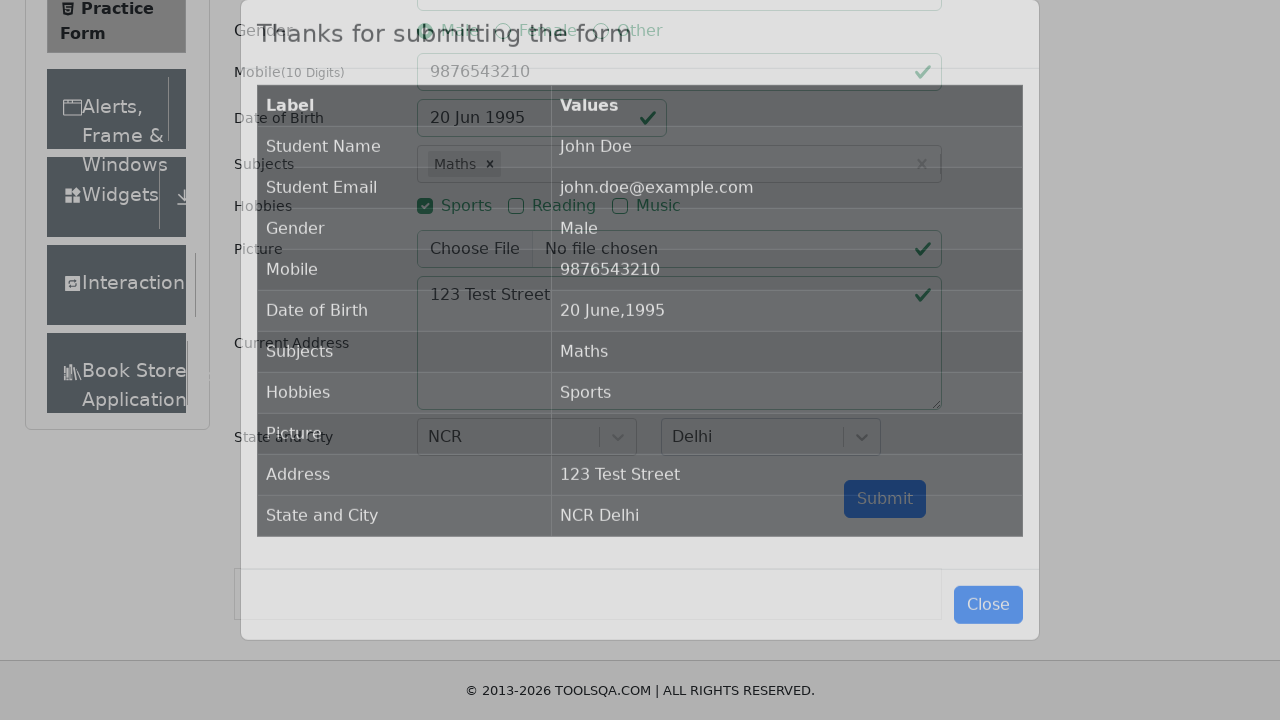

Success modal appeared after form submission
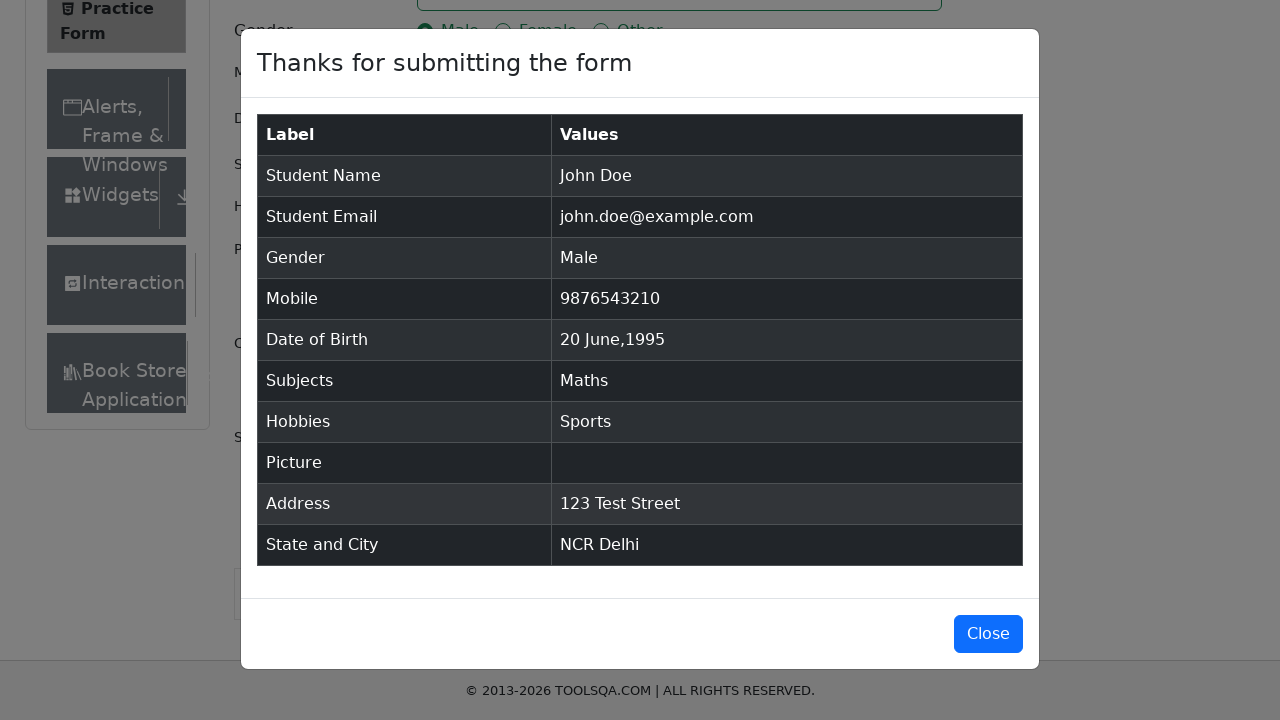

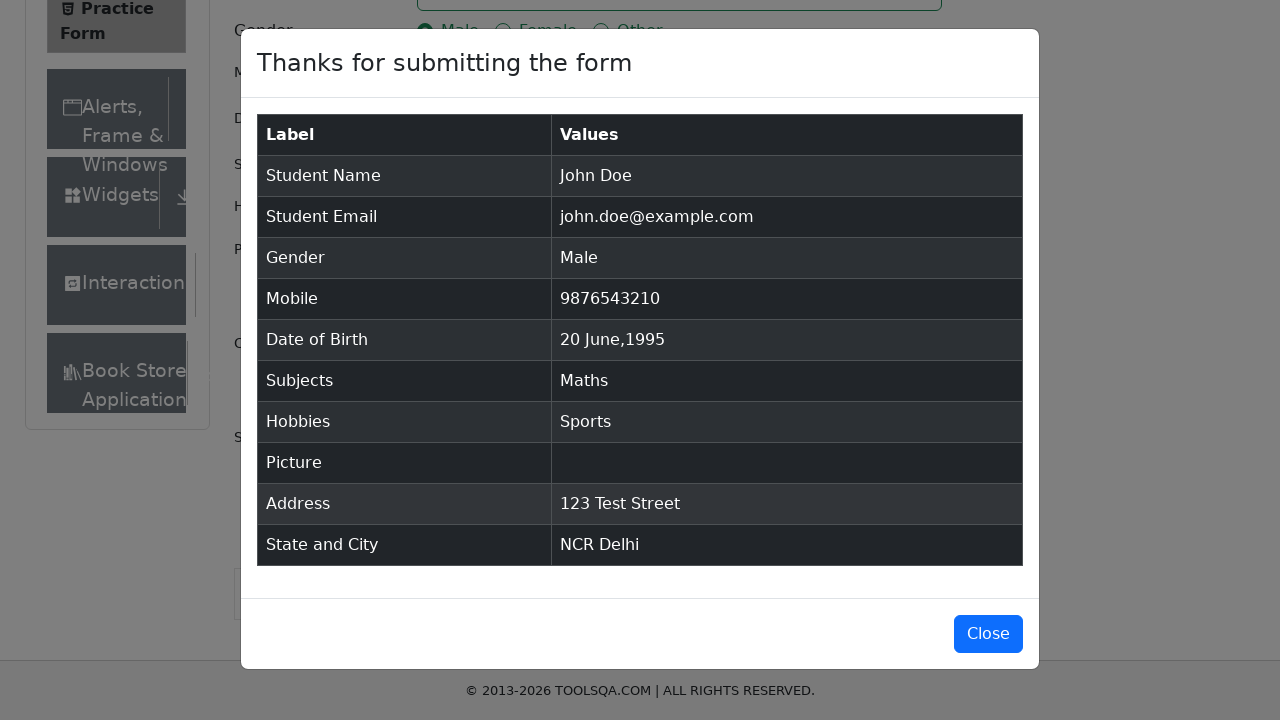